Tests different types of JavaScript alerts (simple, confirm, and prompt) by triggering them and interacting with their buttons and text inputs

Starting URL: https://demo.automationtesting.in/Alerts.html

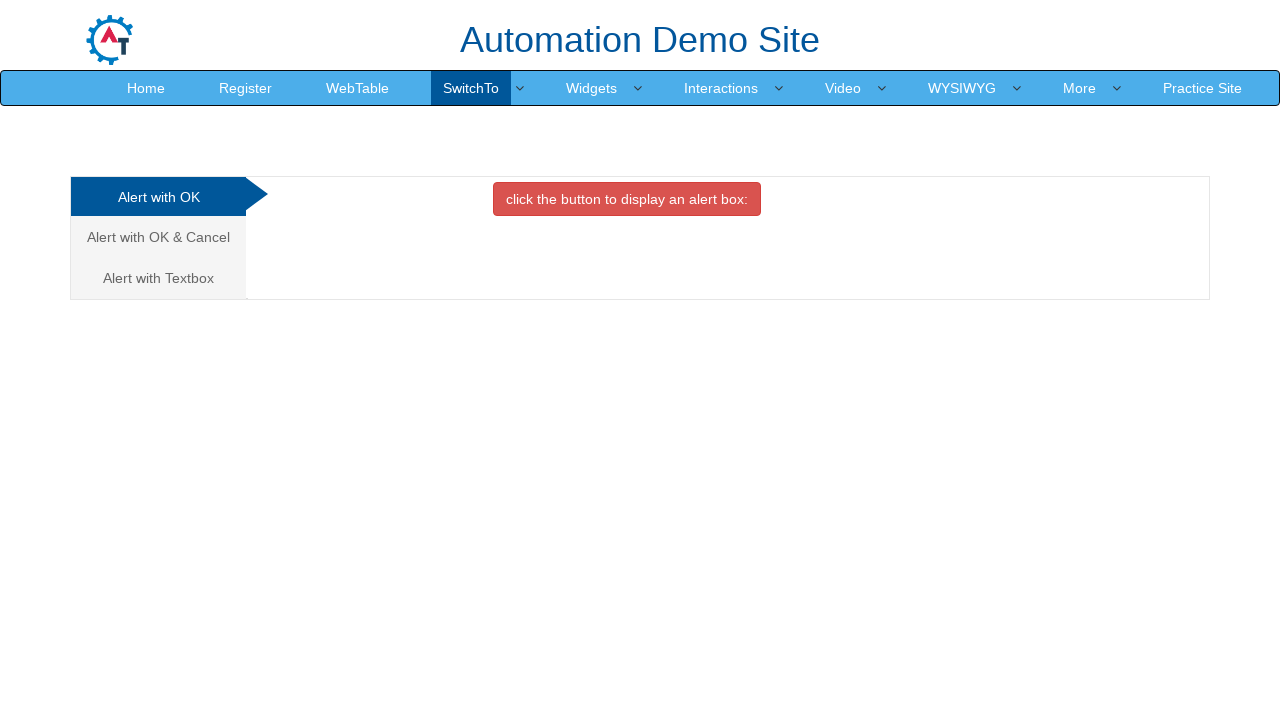

Clicked button to trigger simple alert at (627, 199) on button.btn.btn-danger
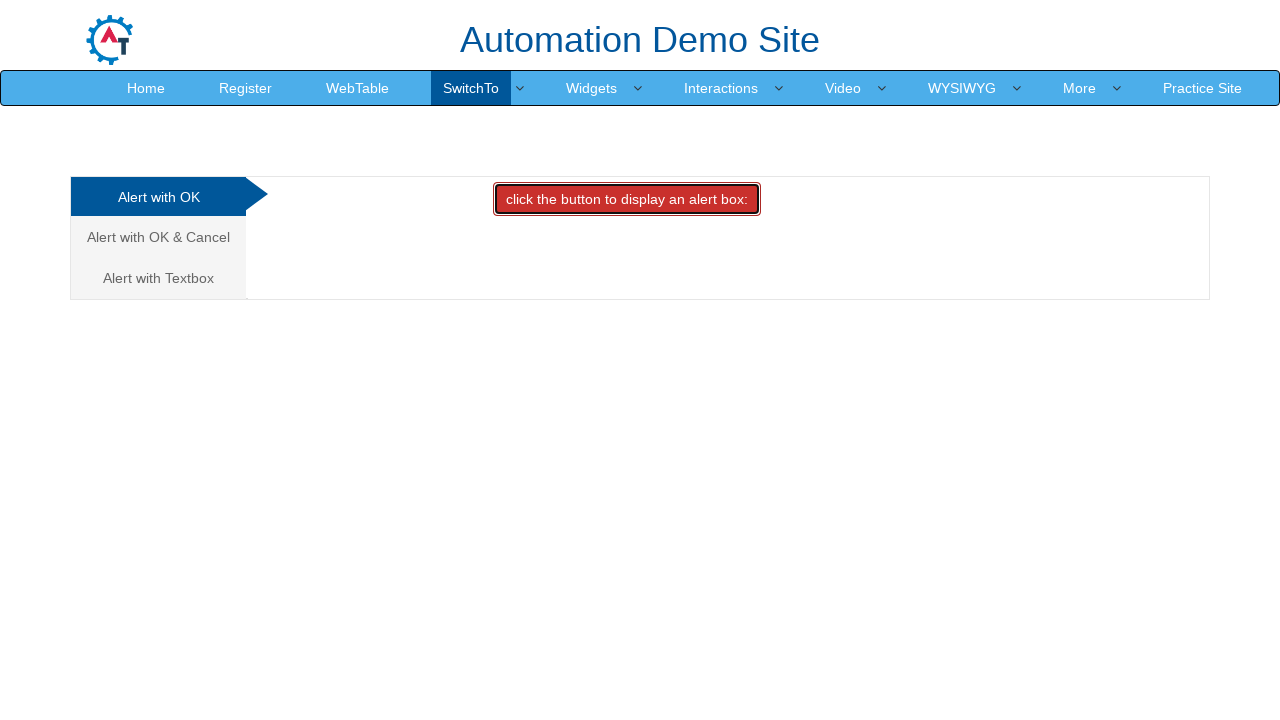

Accepted simple alert dialog
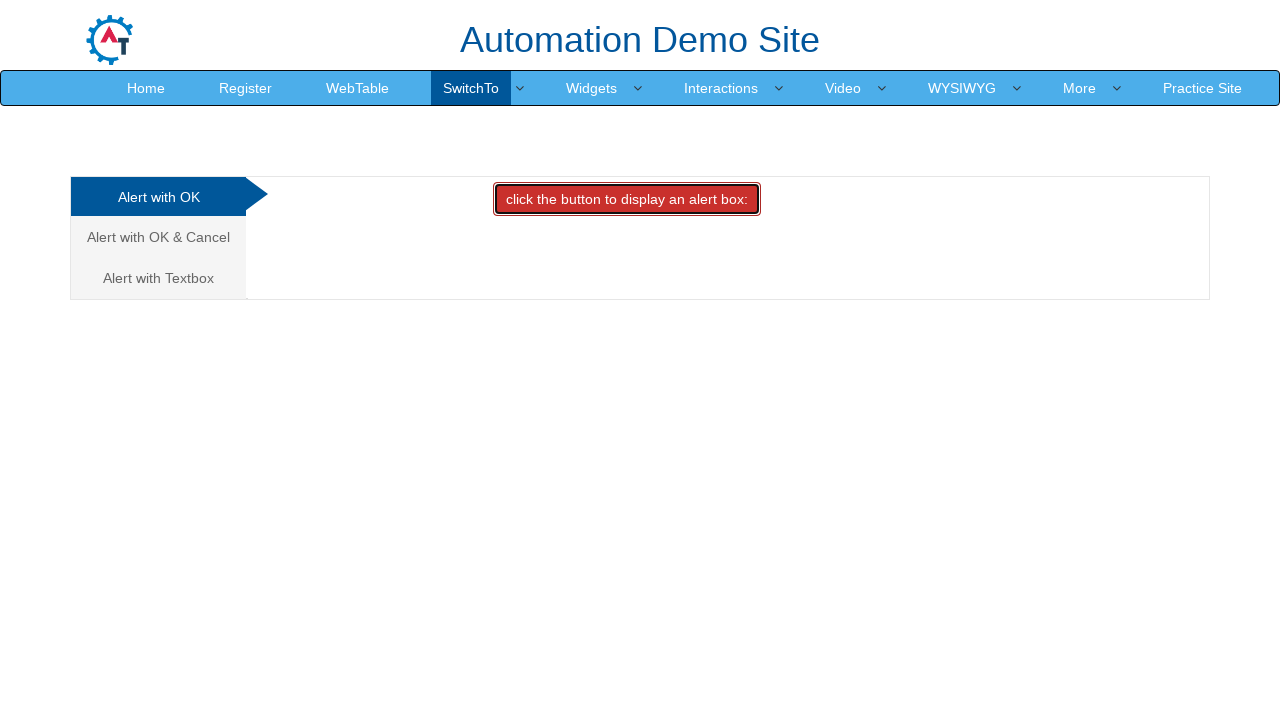

Navigated to Alert with OK & Cancel tab at (158, 237) on xpath=//a[text()='Alert with OK & Cancel ']
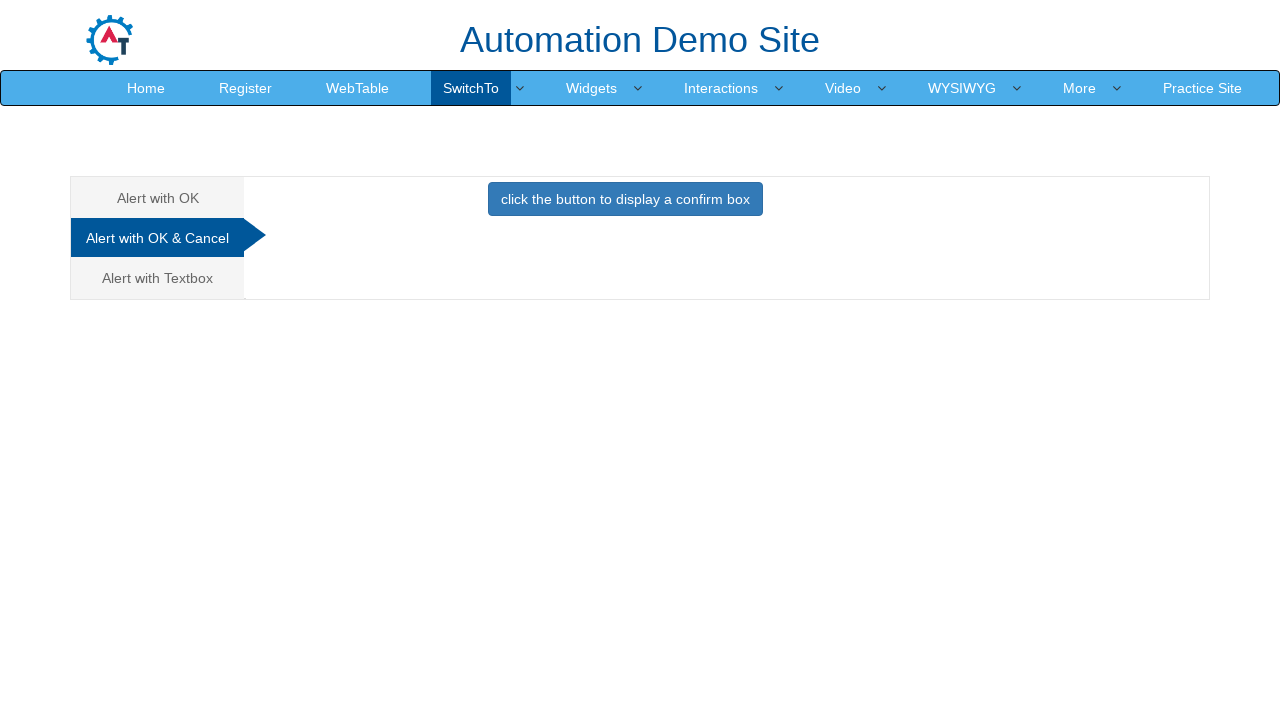

Clicked button to trigger confirm alert at (625, 199) on xpath=//button[@class='btn btn-primary']
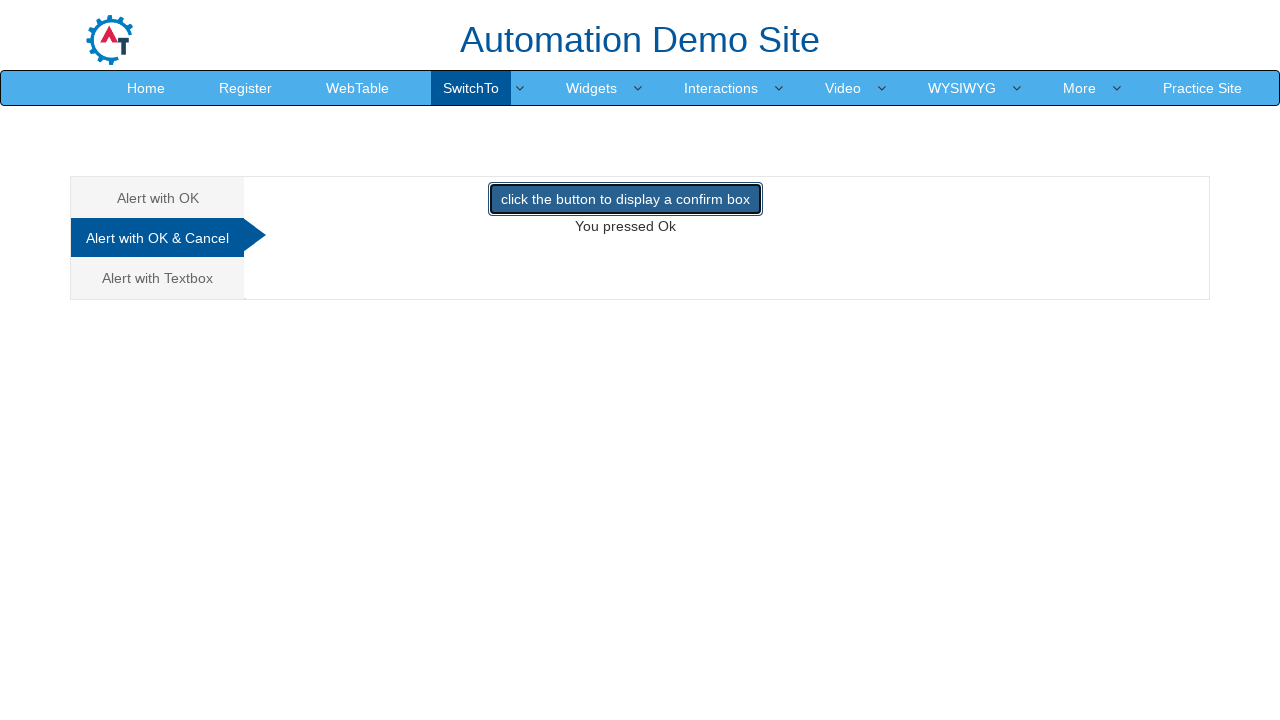

Dismissed confirm alert dialog
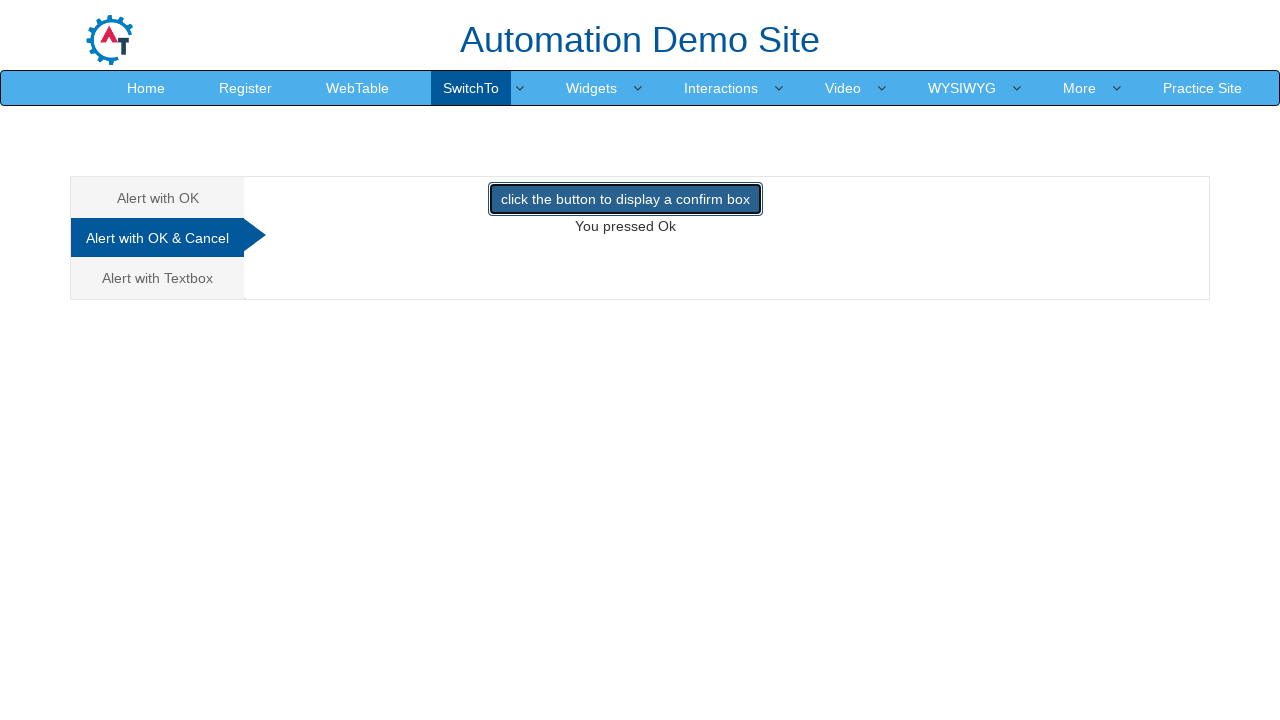

Navigated to prompt alert tab at (158, 278) on (//a[@class='analystic'])[3]
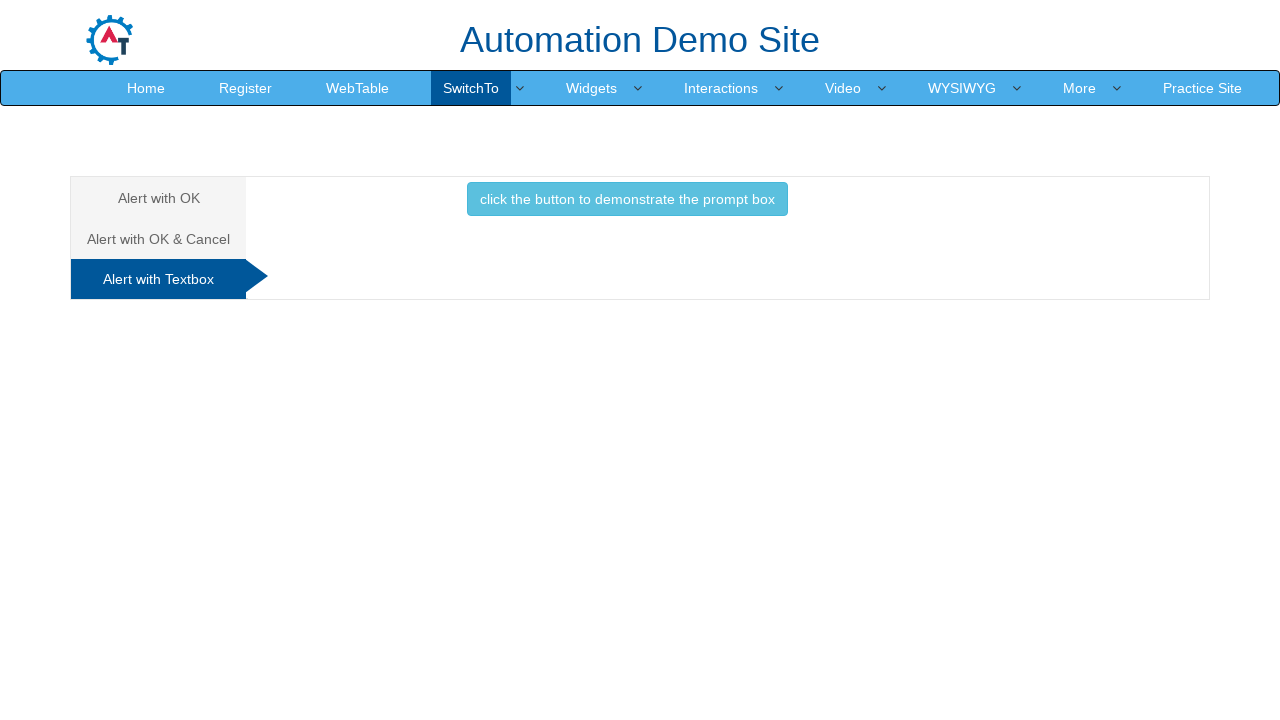

Clicked button to trigger prompt alert at (627, 199) on xpath=//button[@class='btn btn-info']
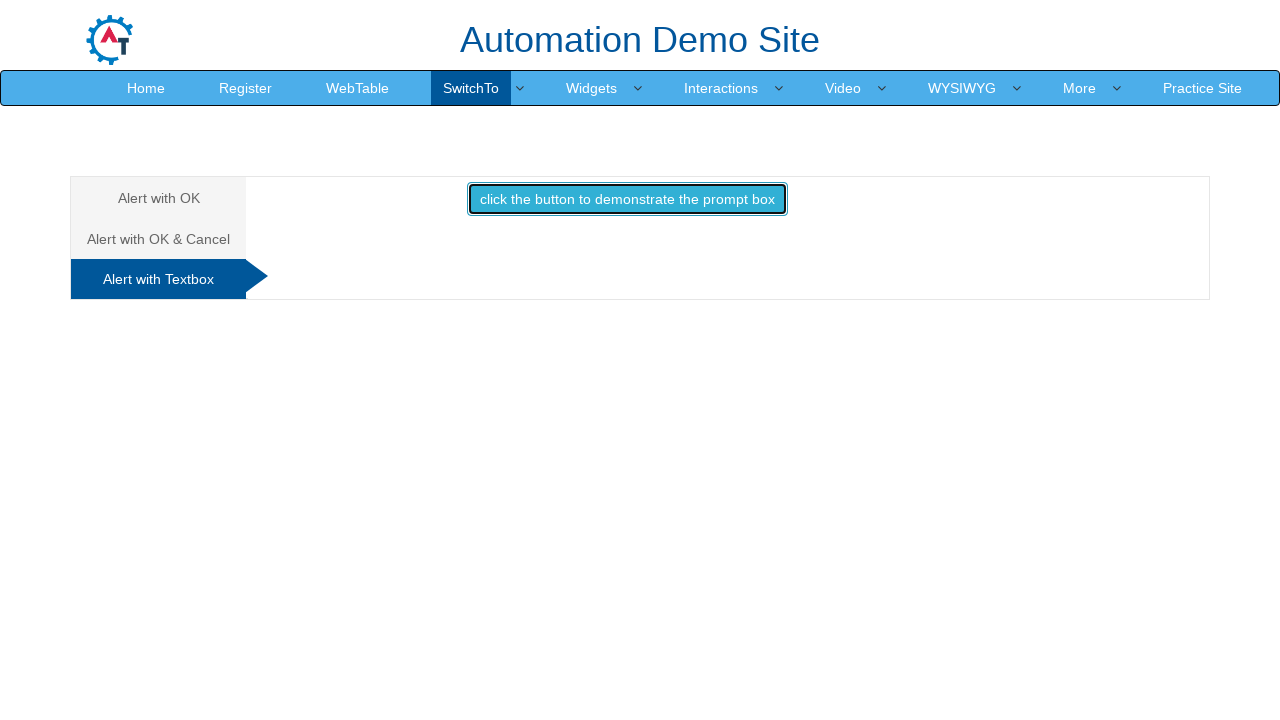

Accepted prompt alert with text 'Joincoretech'
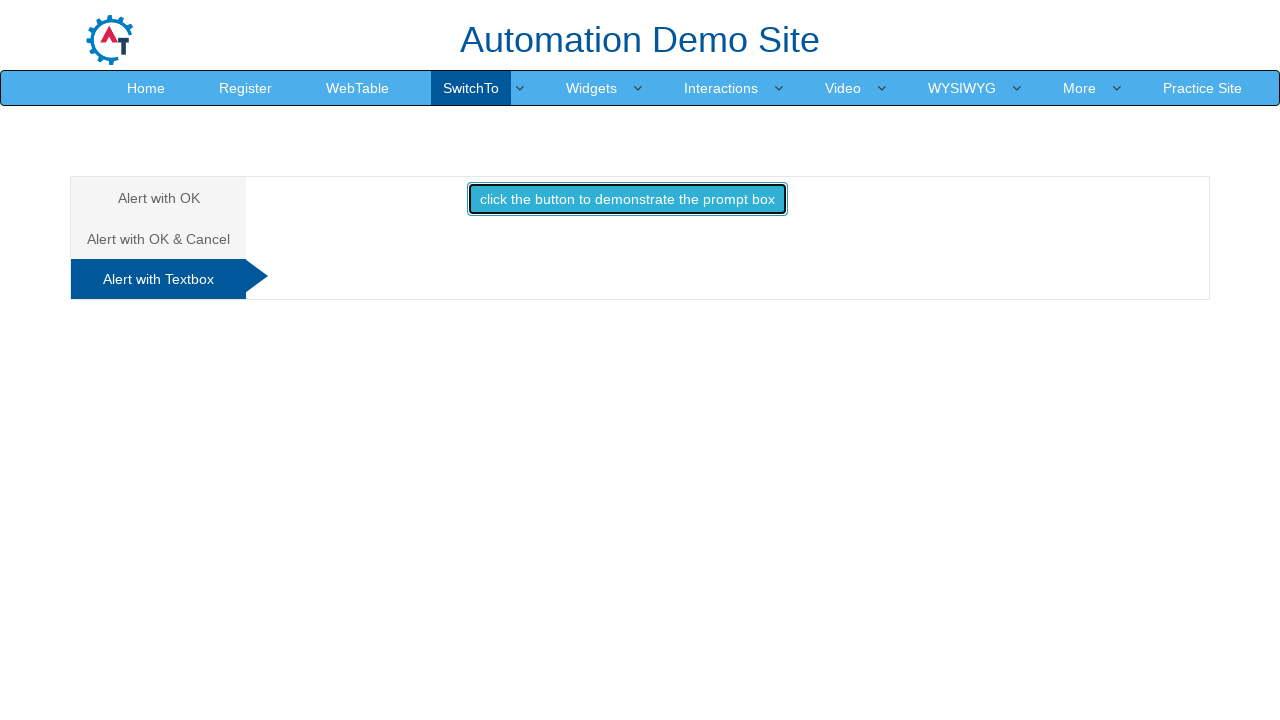

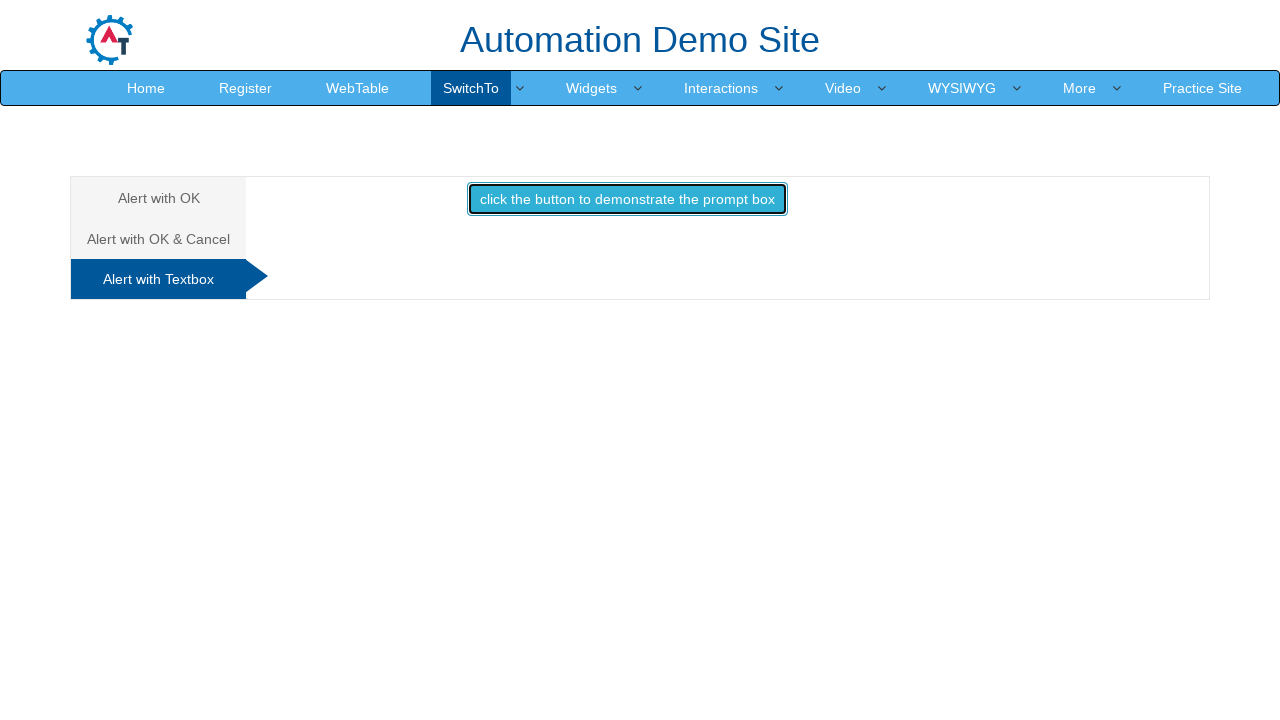